Navigates to W3Schools CSS reference page and clicks on the "Selectors" link

Starting URL: https://www.w3schools.com/cssref/

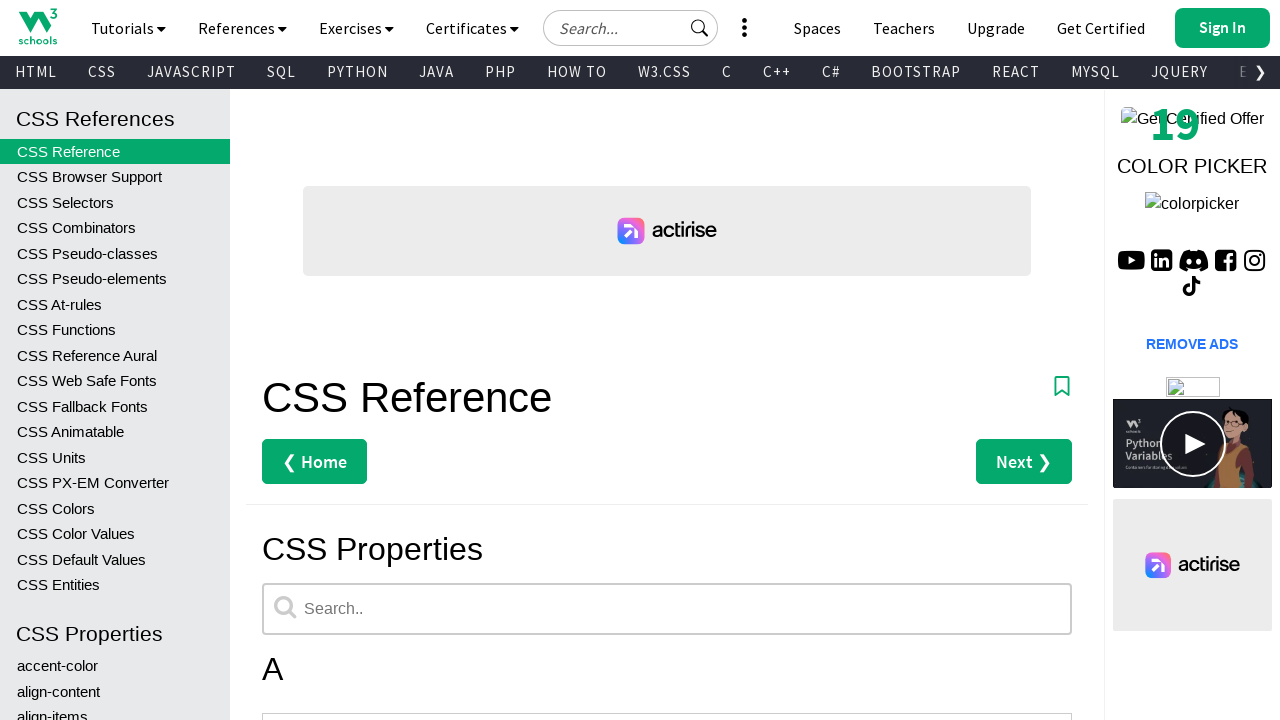

Navigated to W3Schools CSS reference page
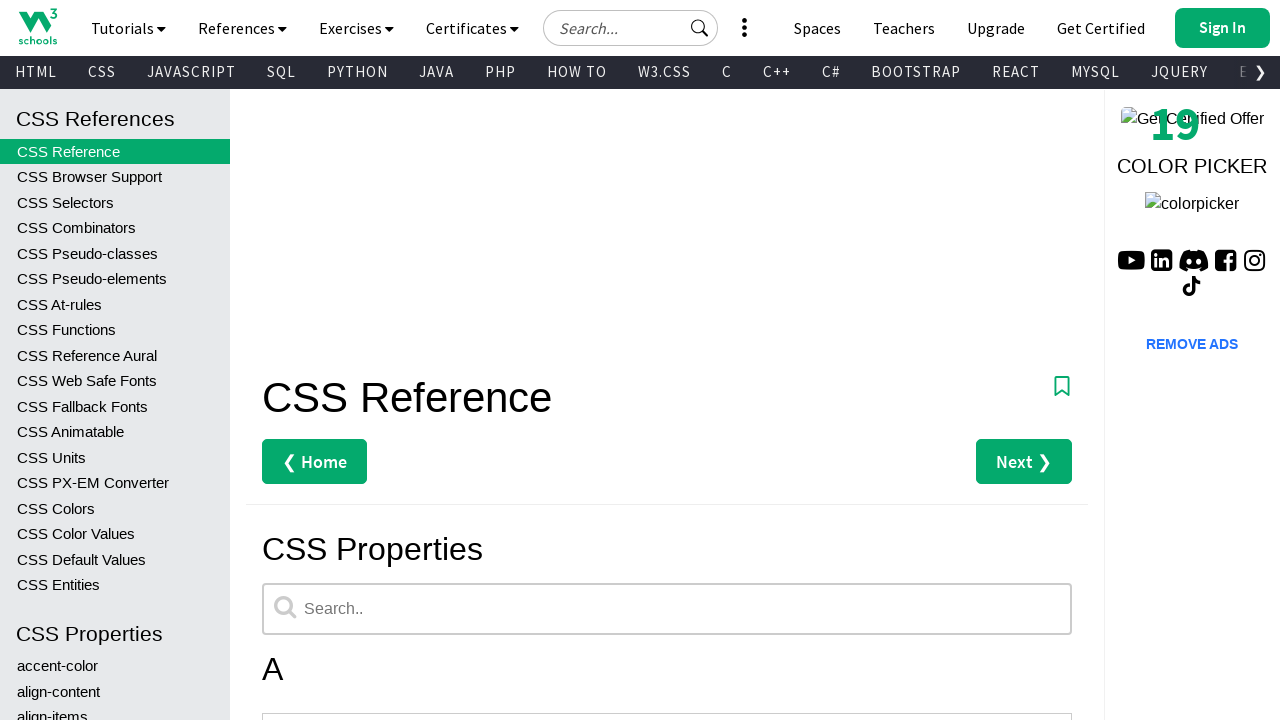

Clicked on the 'Selectors' link at (115, 202) on text=Selectors
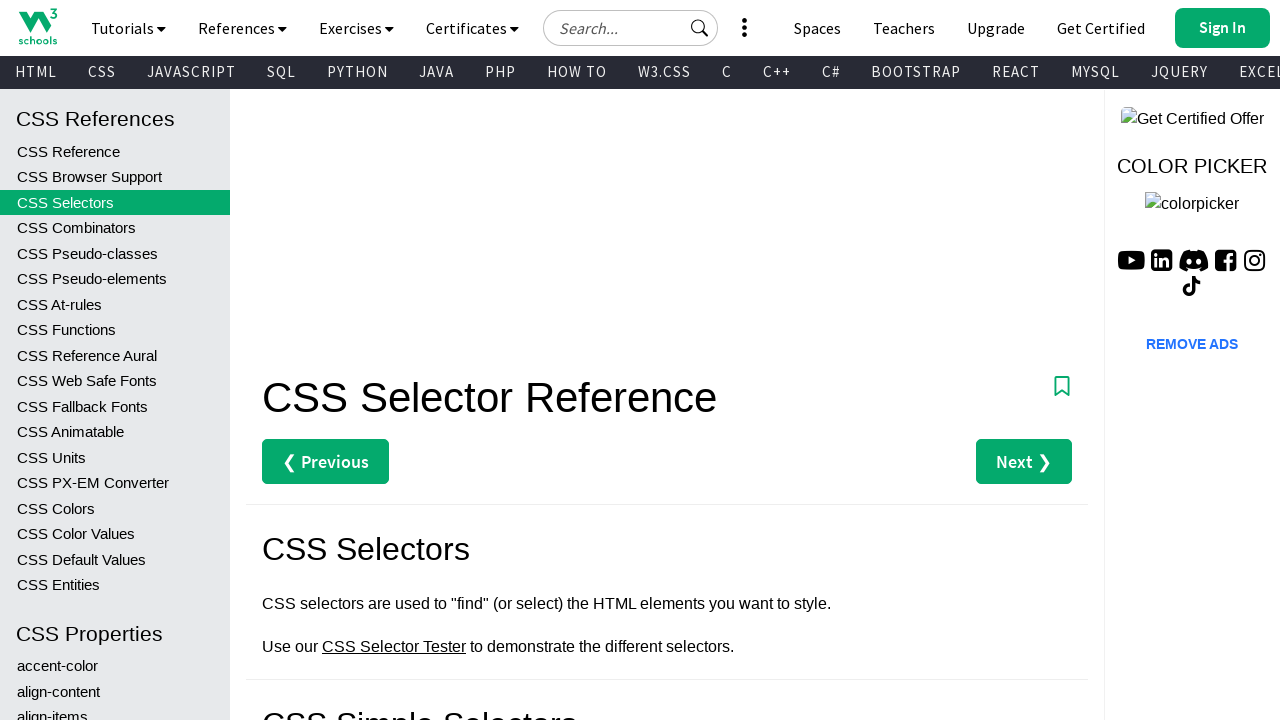

Navigation to Selectors page completed
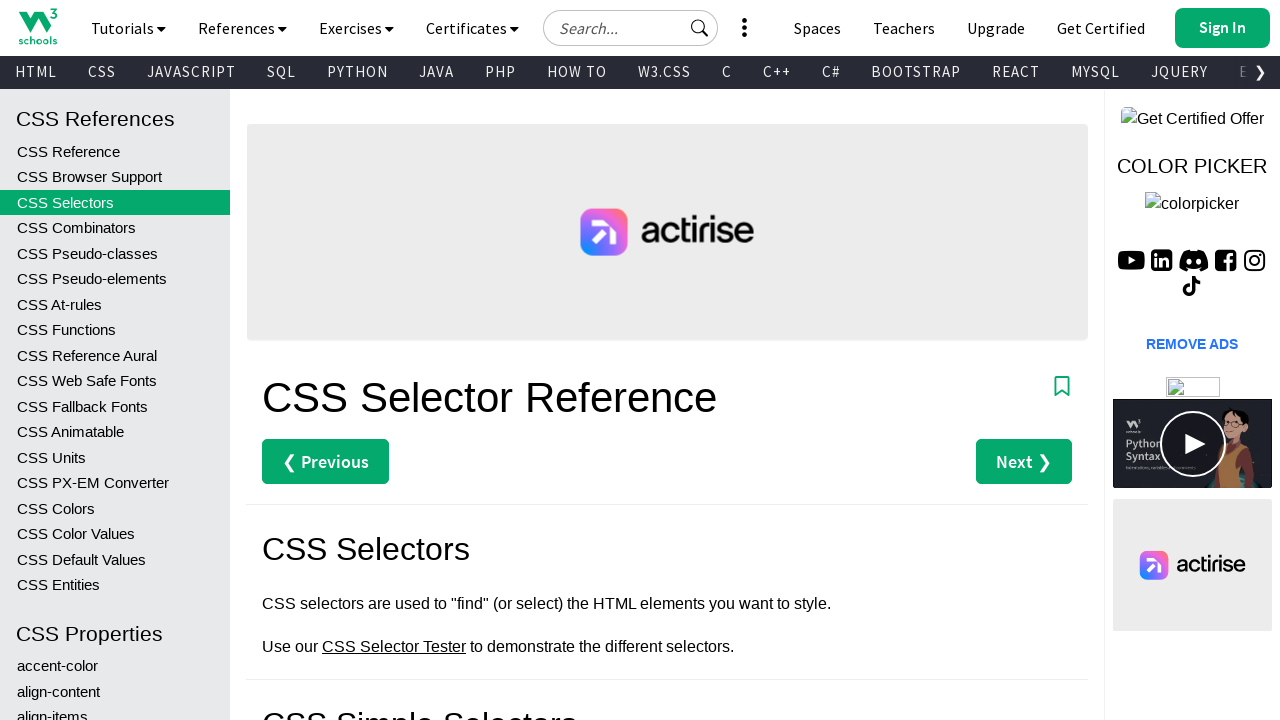

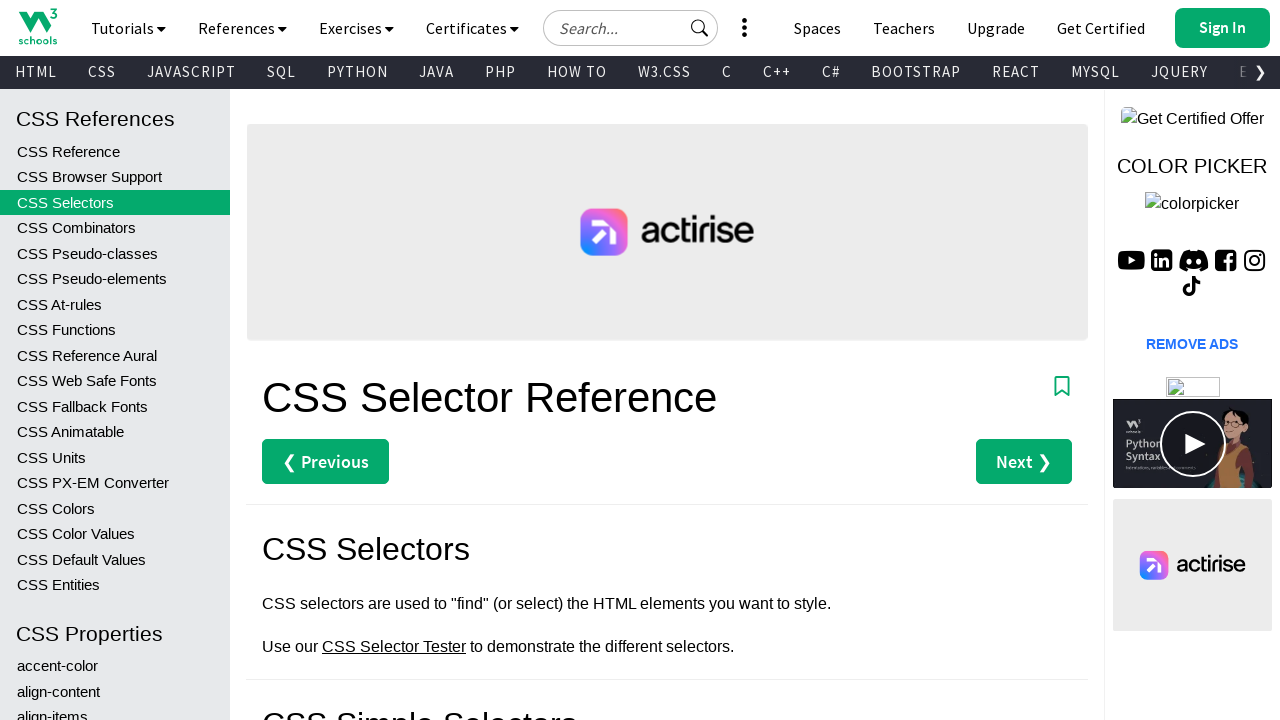